Tests that the counter displays the correct number of todo items as items are added

Starting URL: https://demo.playwright.dev/todomvc

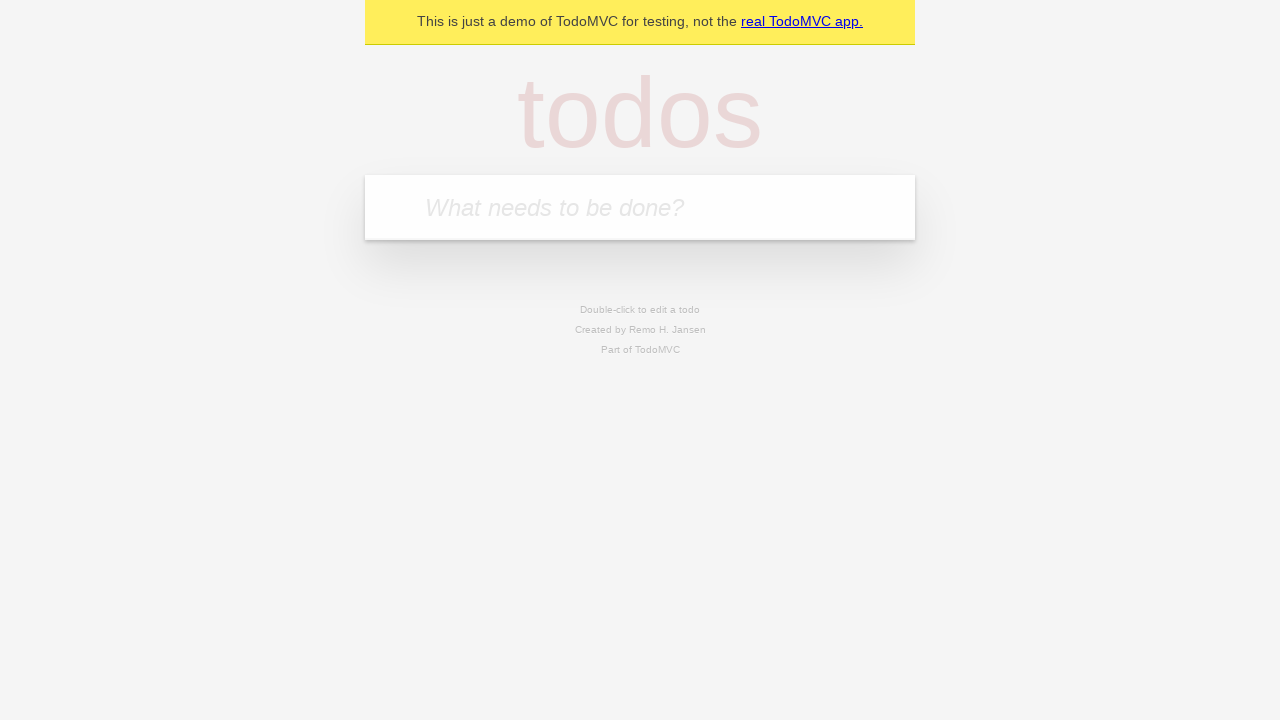

Located the 'What needs to be done?' input field
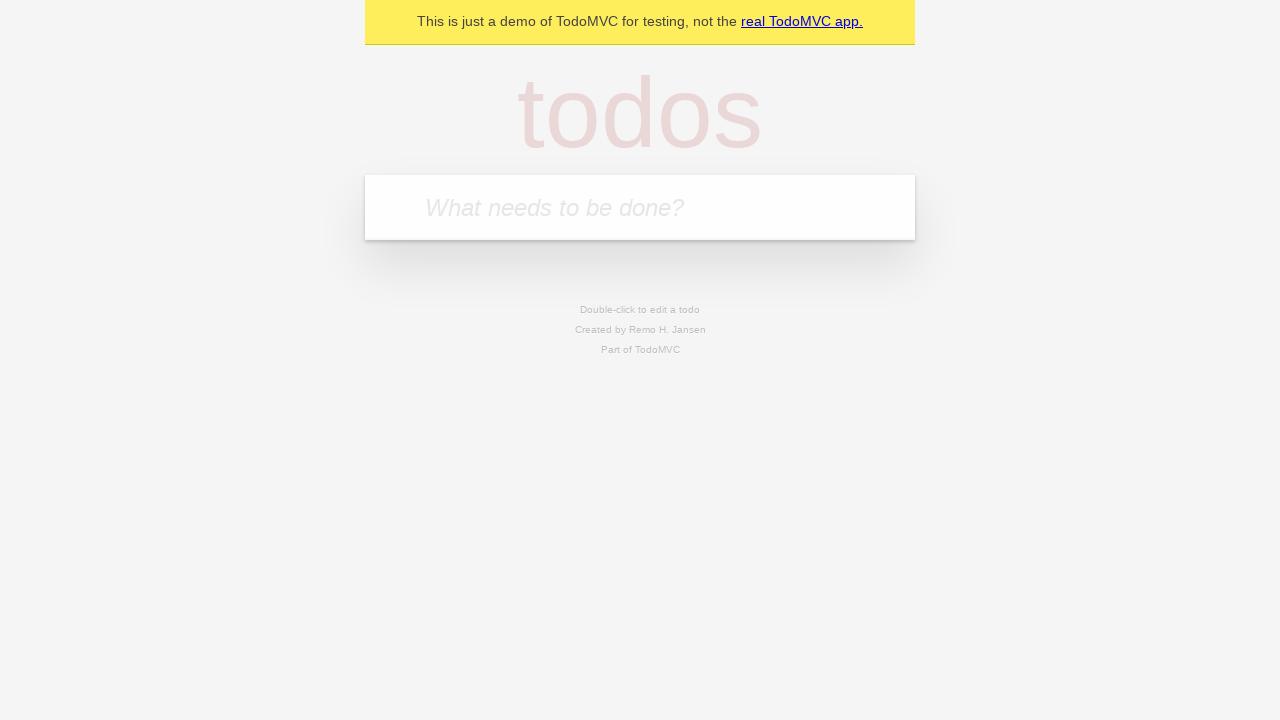

Filled first todo with 'buy some cheese' on internal:attr=[placeholder="What needs to be done?"i]
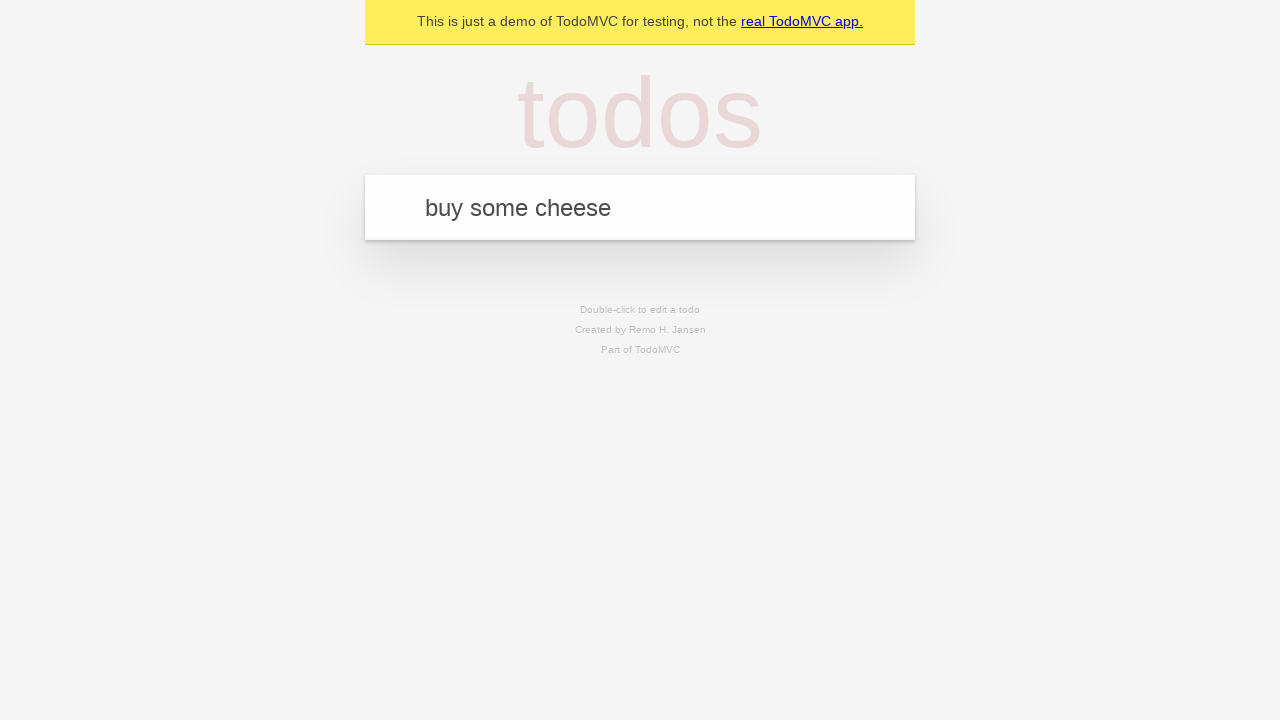

Pressed Enter to add first todo item on internal:attr=[placeholder="What needs to be done?"i]
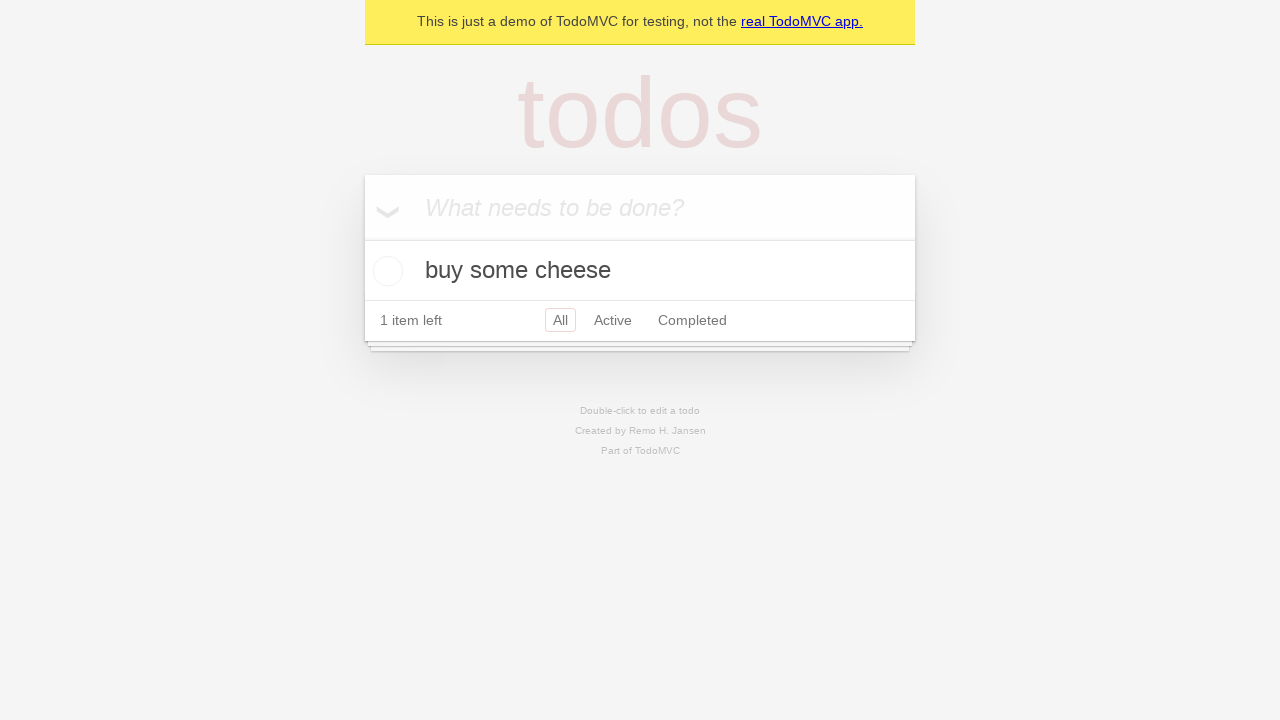

Todo counter element appeared after adding first item
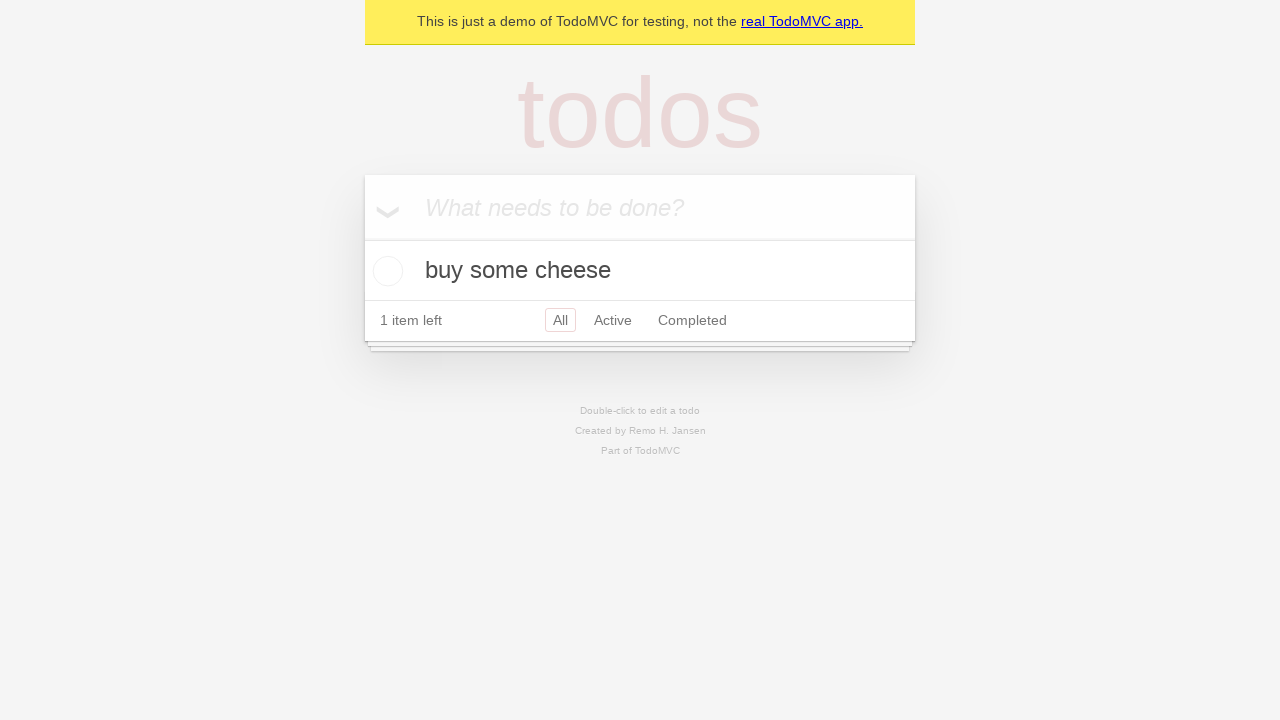

Filled second todo with 'feed the cat' on internal:attr=[placeholder="What needs to be done?"i]
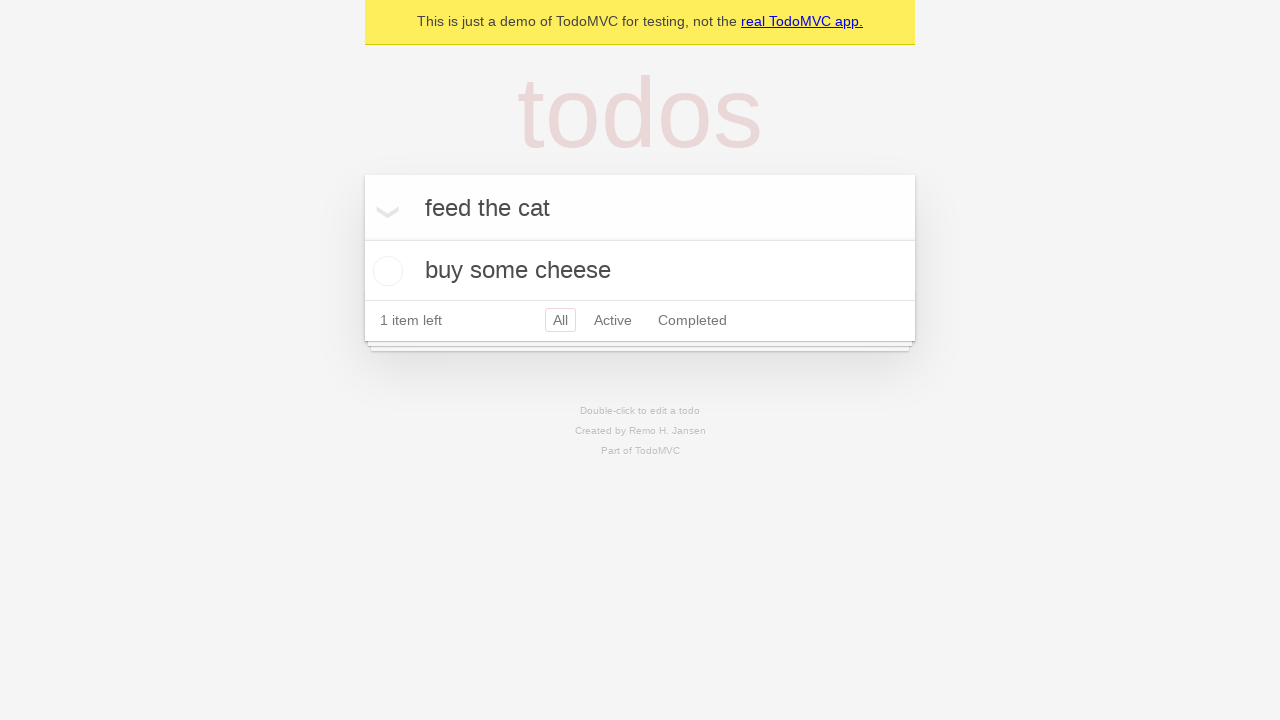

Pressed Enter to add second todo item on internal:attr=[placeholder="What needs to be done?"i]
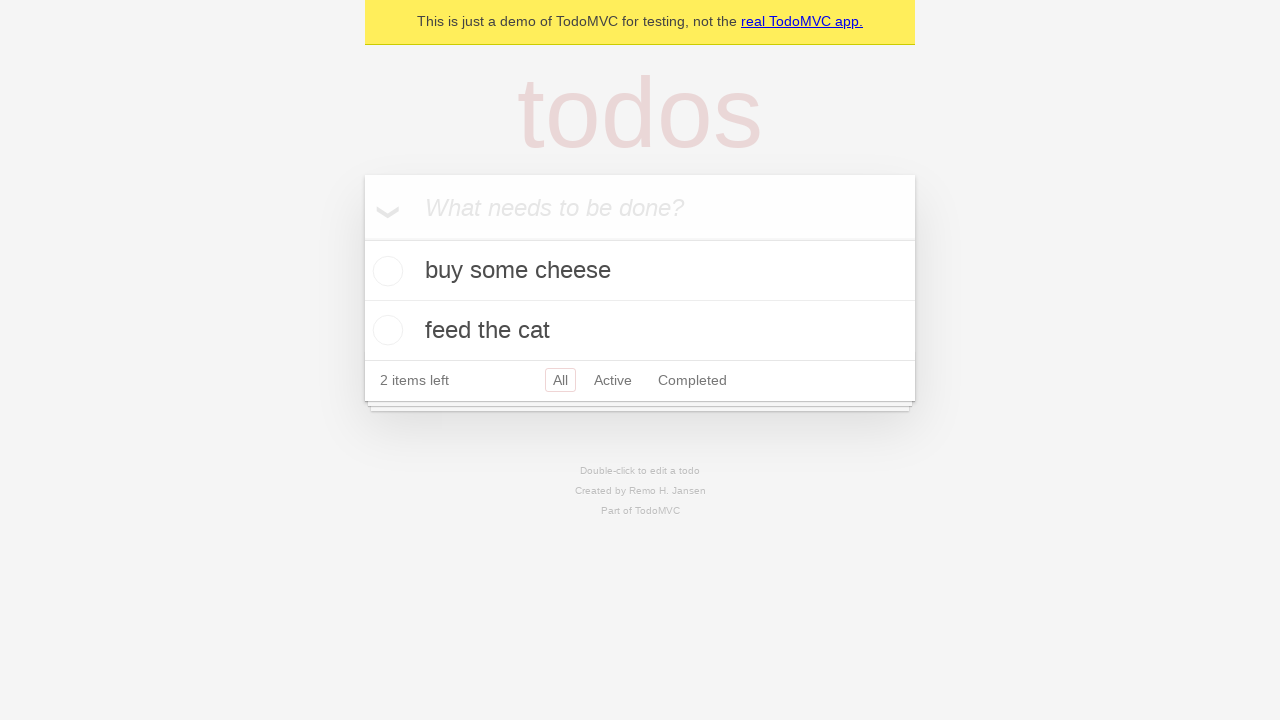

Todo counter updated to reflect 2 items
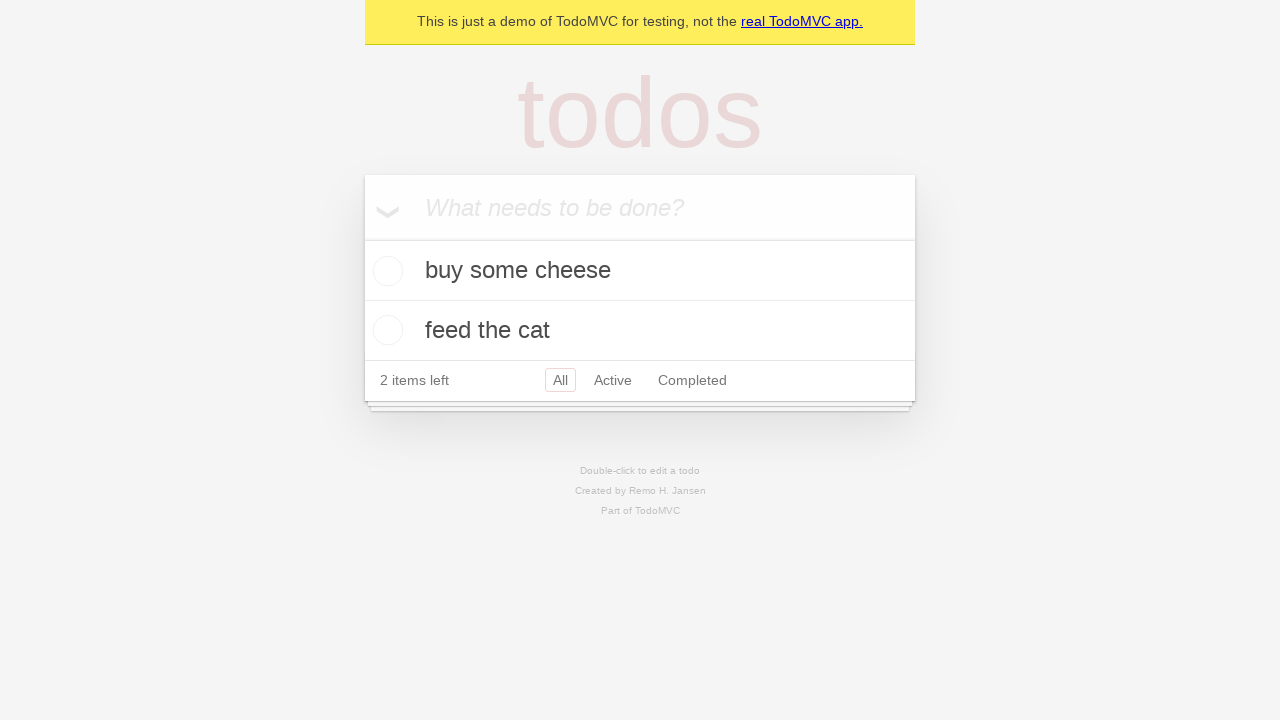

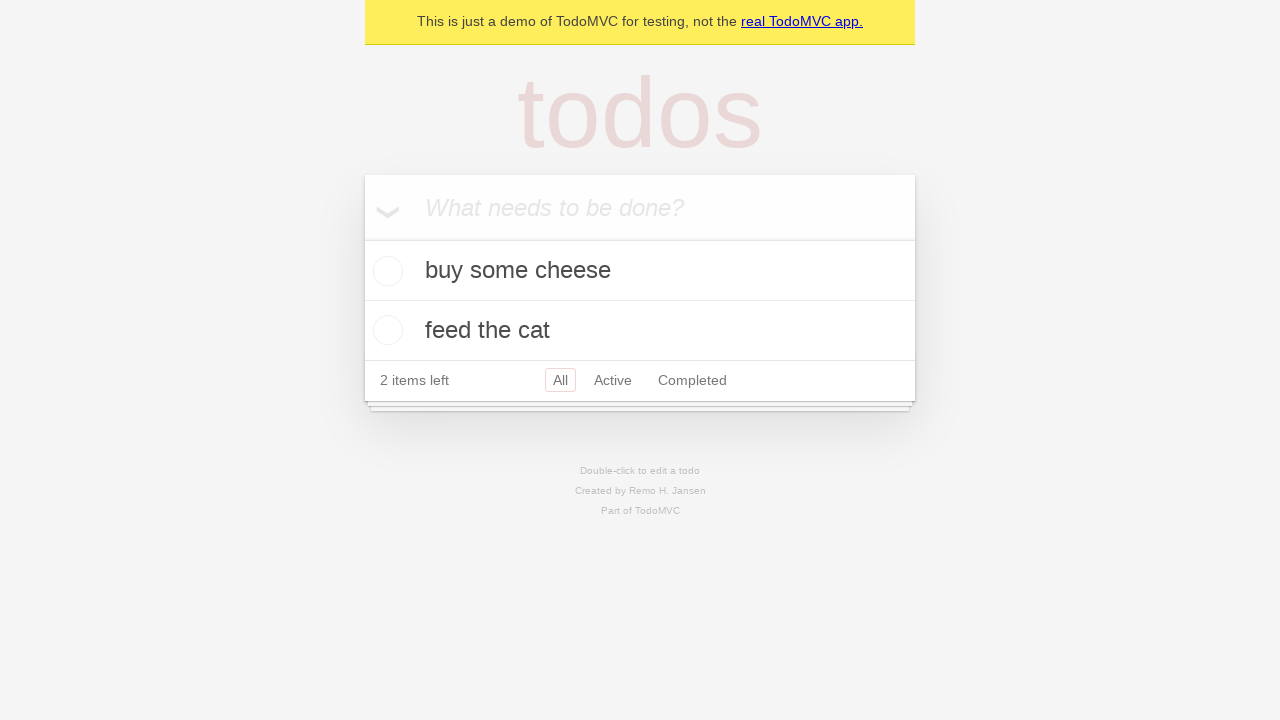